Tests checkbox functionality by finding all checkboxes on the page and checking any that are unchecked

Starting URL: https://the-internet.herokuapp.com/checkboxes

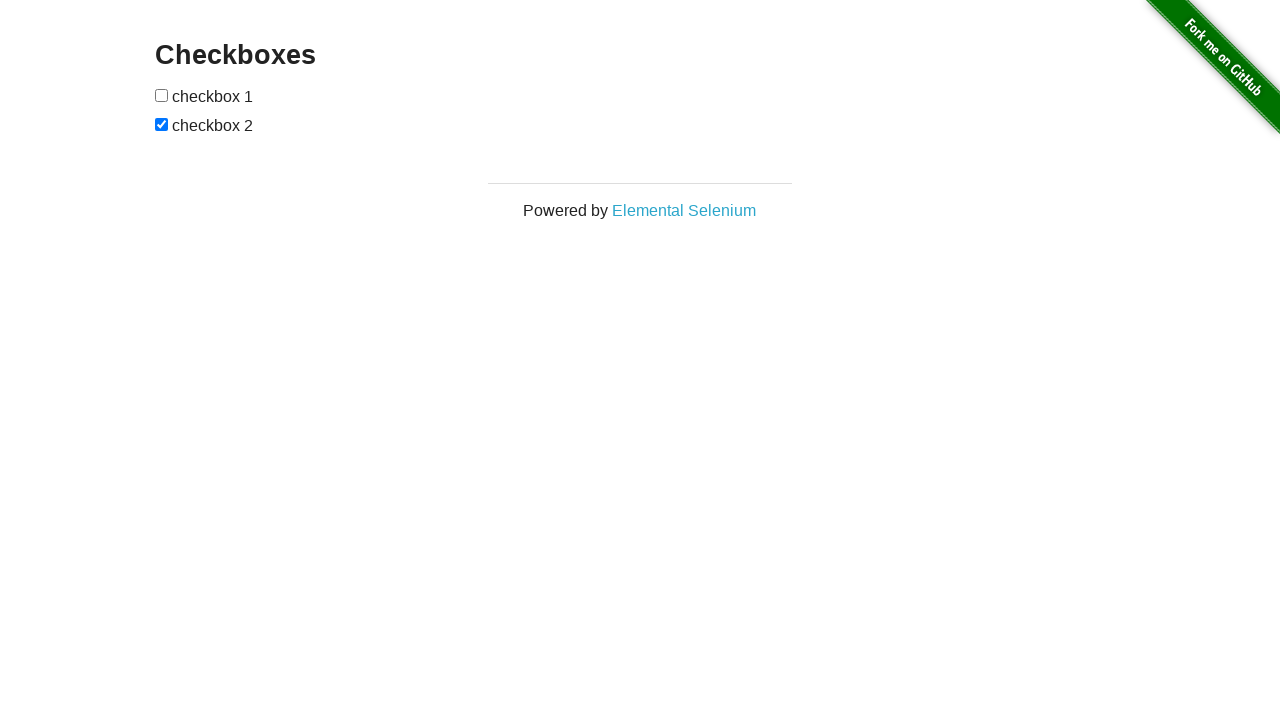

Located all checkboxes on the page
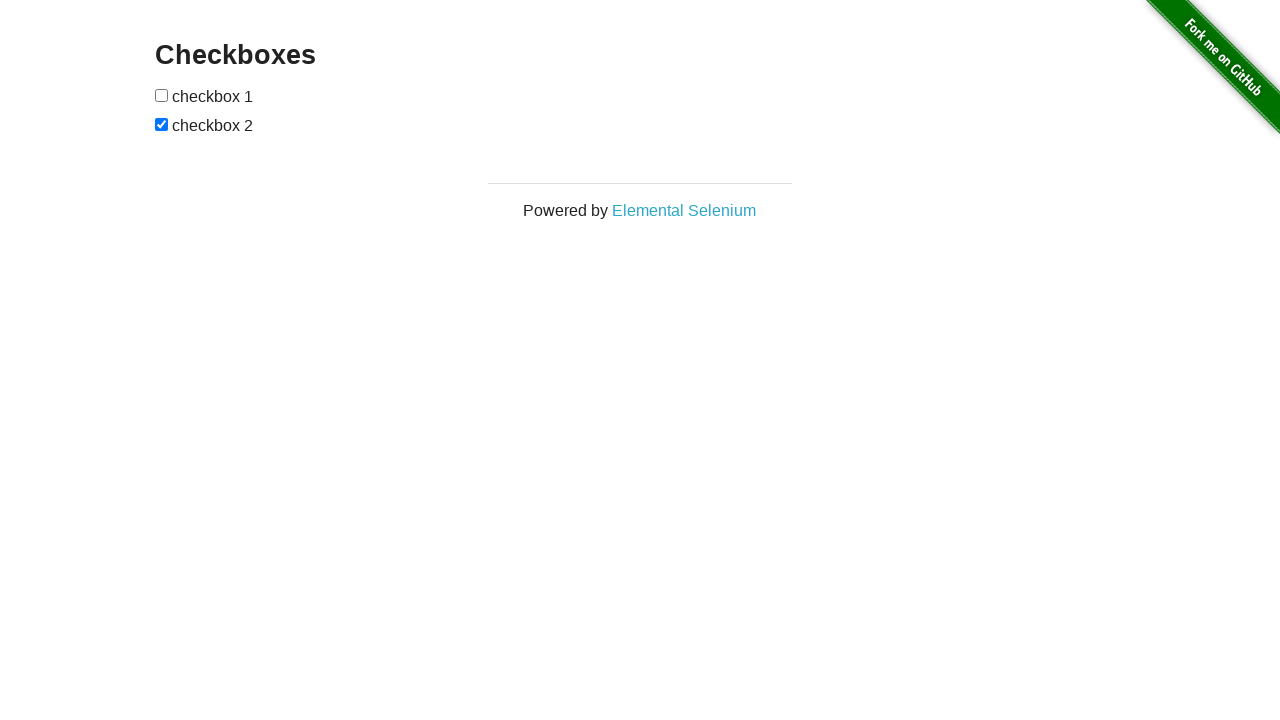

Checked an unchecked checkbox at (162, 95) on input[type='checkbox'] >> nth=0
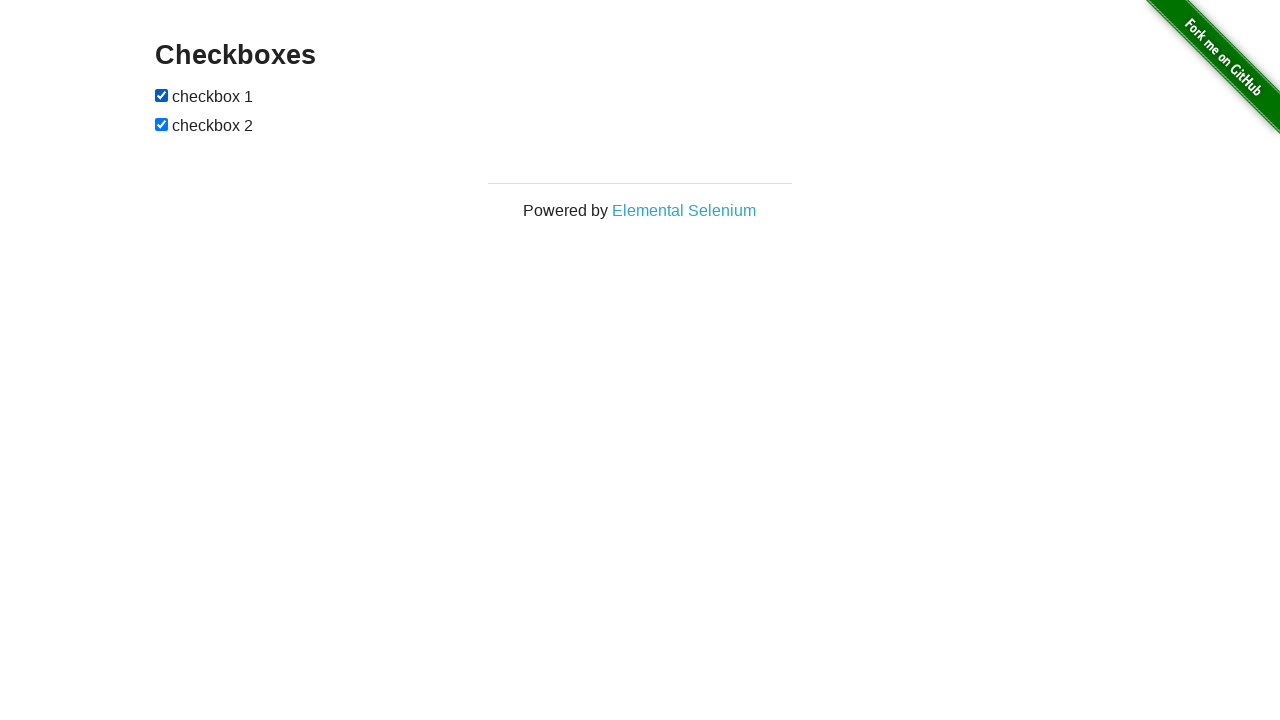

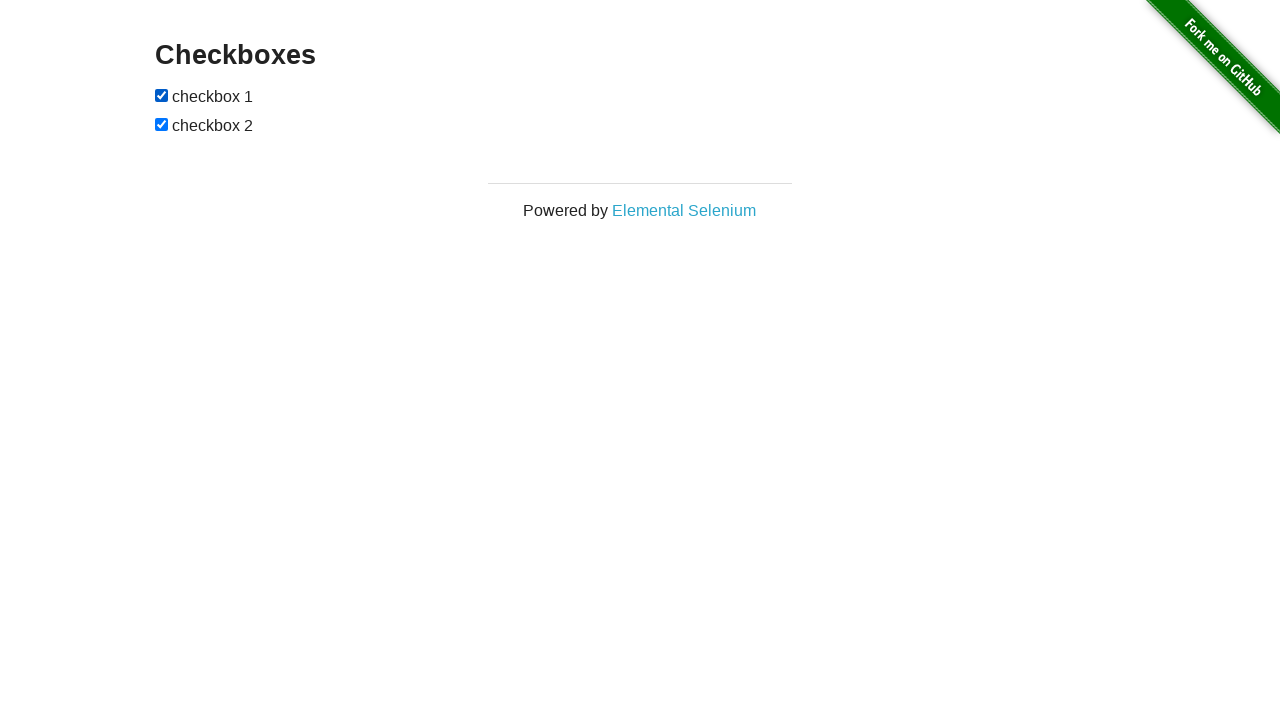